Tests the train search functionality on erail.in by unchecking the date filter, entering source and destination stations (Tambaram to Salem Jn), and searching for available trains.

Starting URL: https://erail.in/

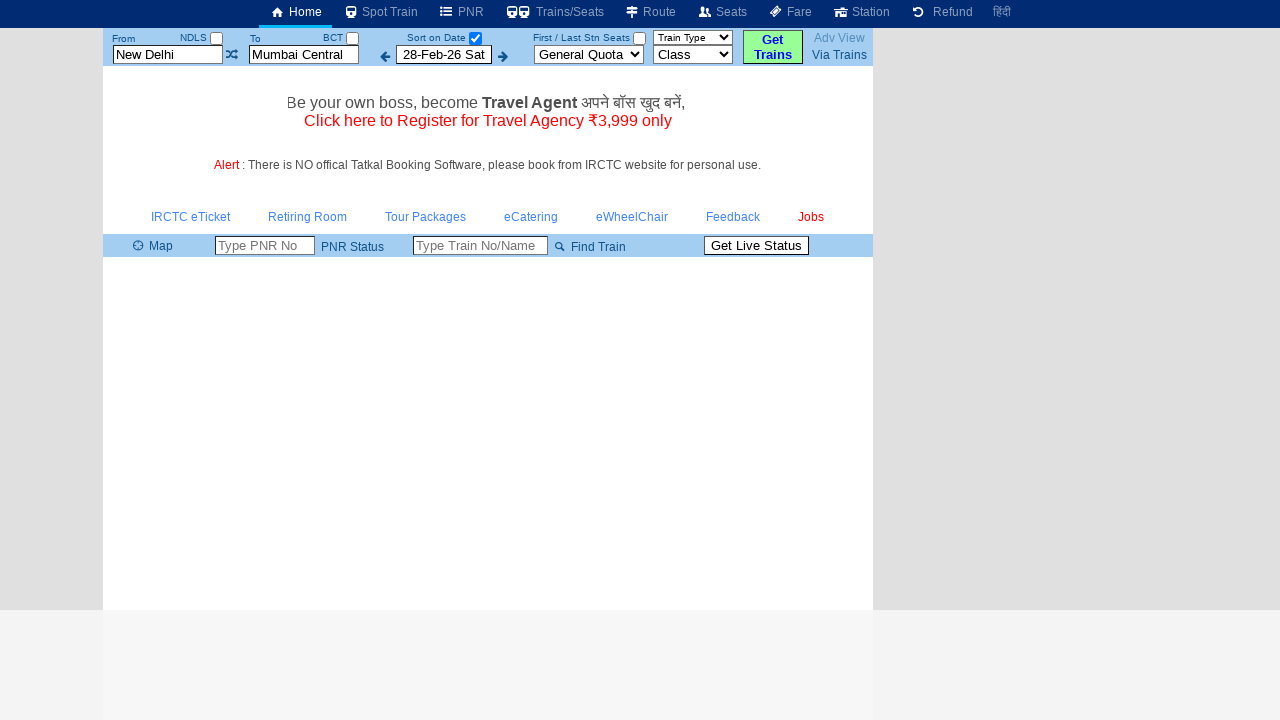

Unchecked the 'sort on date' checkbox at (475, 38) on input#chkSelectDateOnly
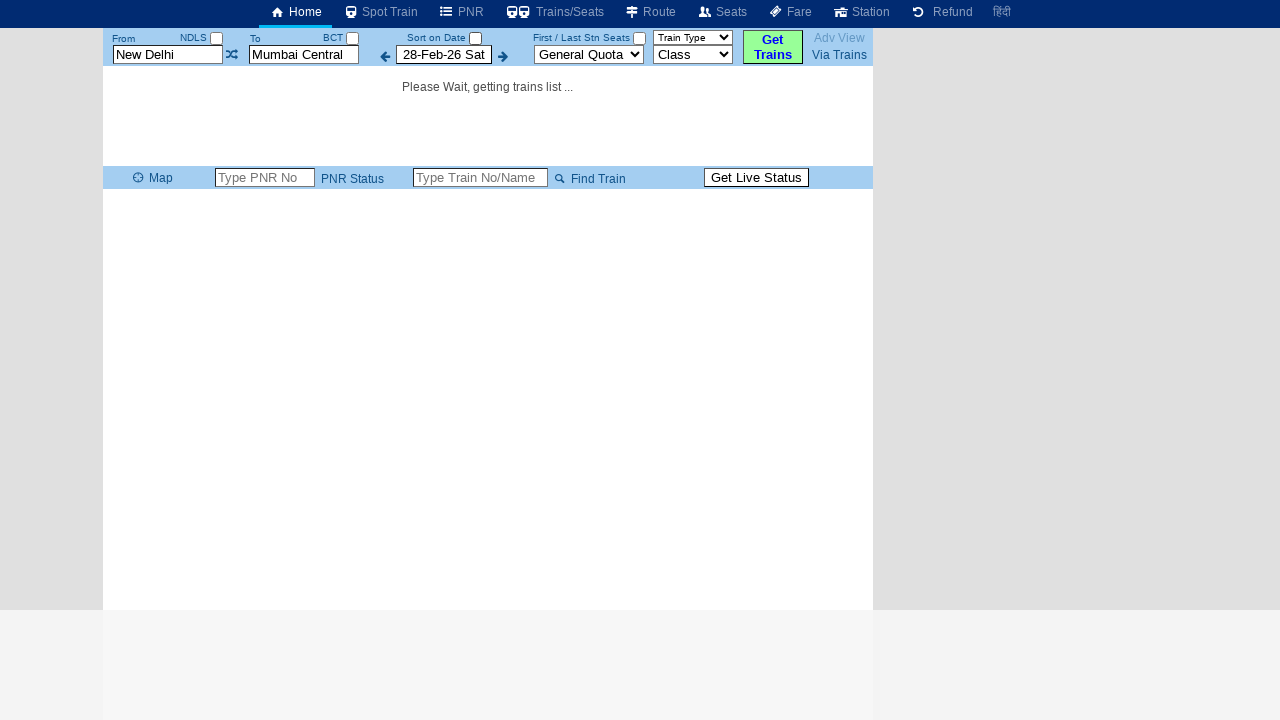

Cleared the source station field on input#txtStationFrom
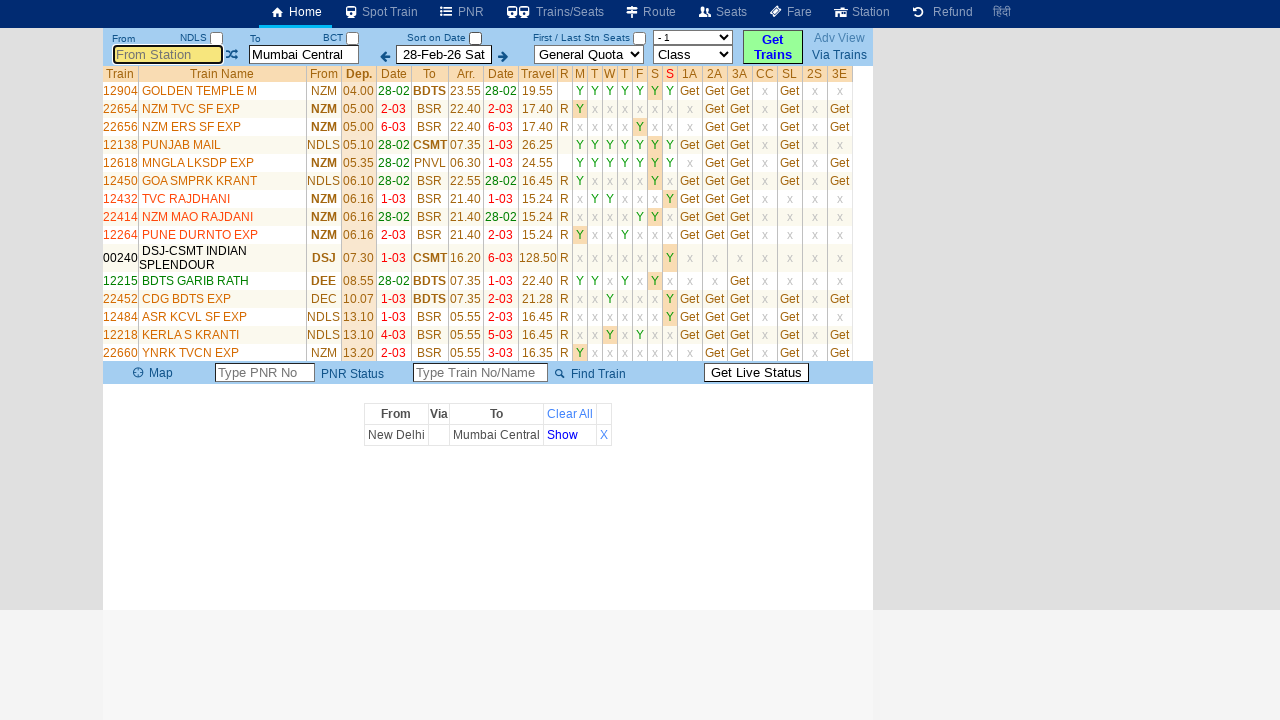

Entered 'Tambaram' as source station on input#txtStationFrom
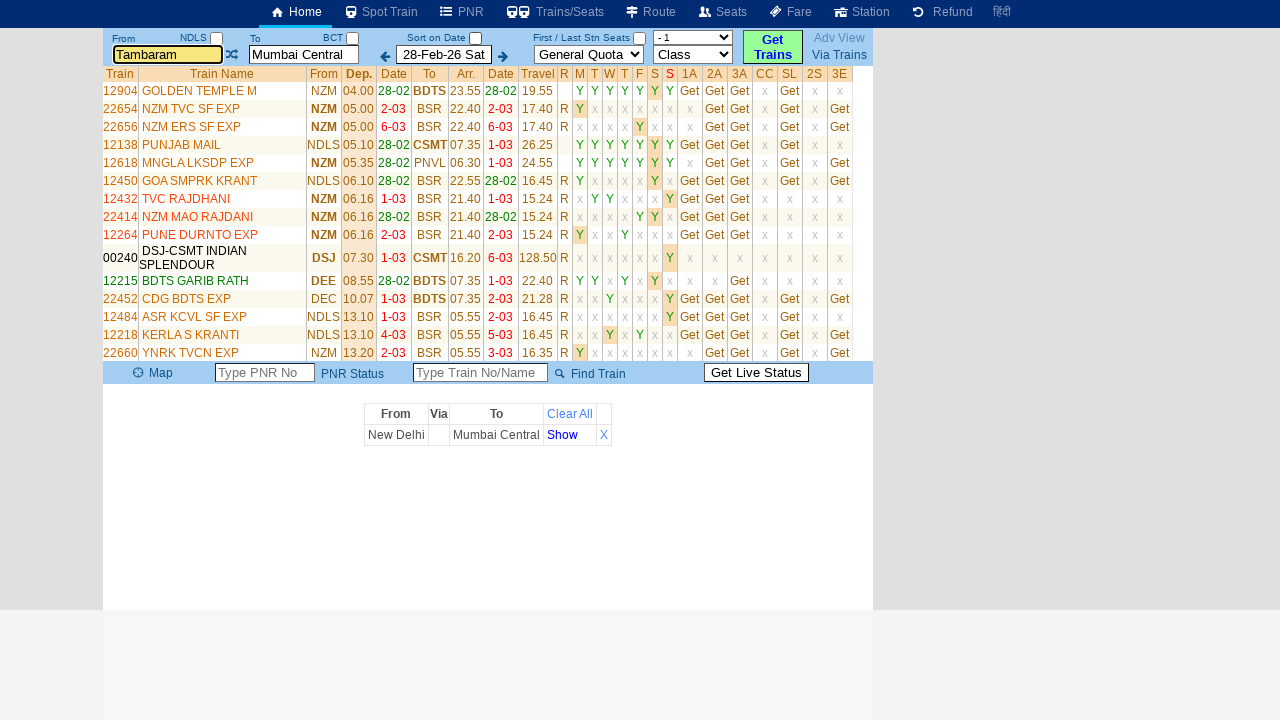

Pressed Tab to confirm source station on input#txtStationFrom
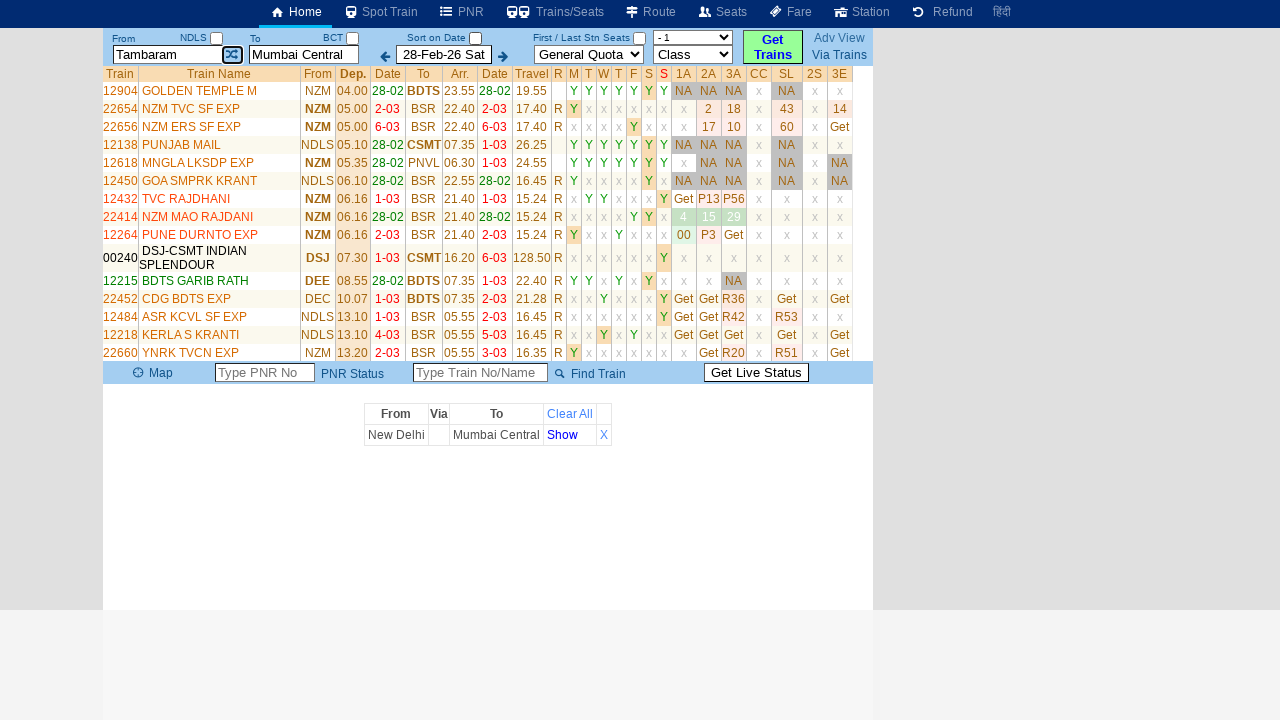

Cleared the destination station field on input#txtStationTo
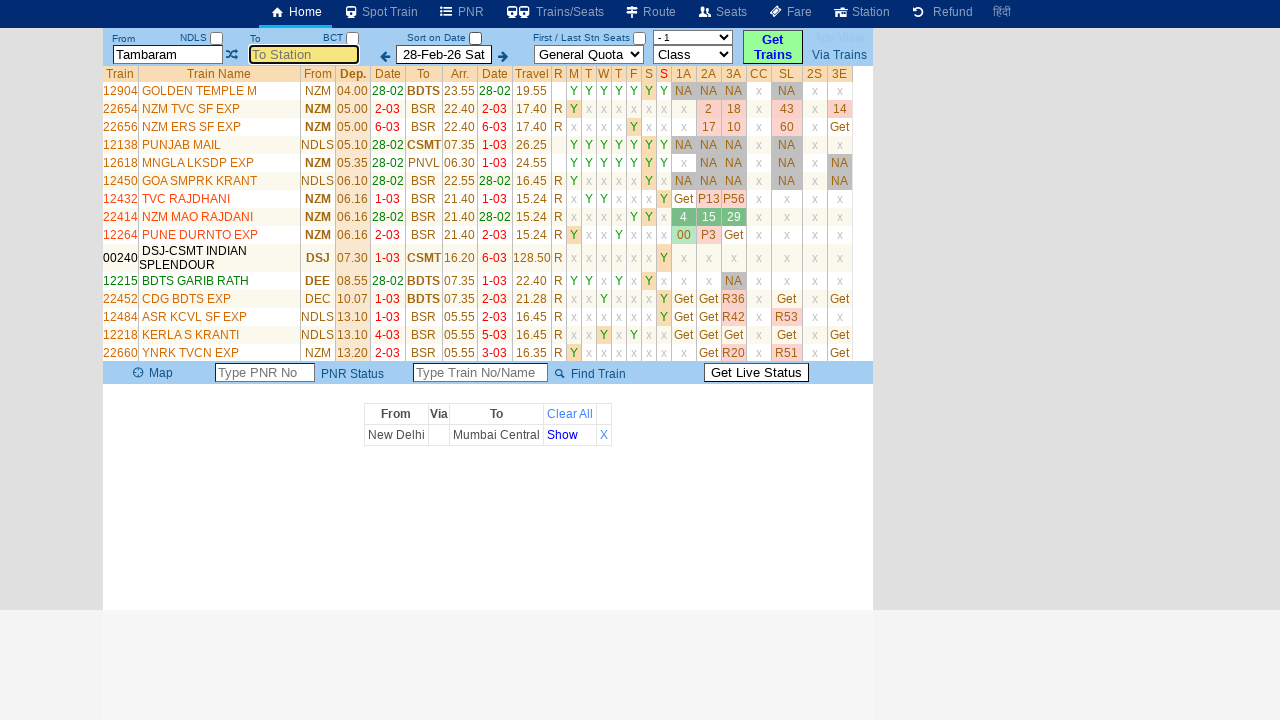

Entered 'Salem Jn' as destination station on input#txtStationTo
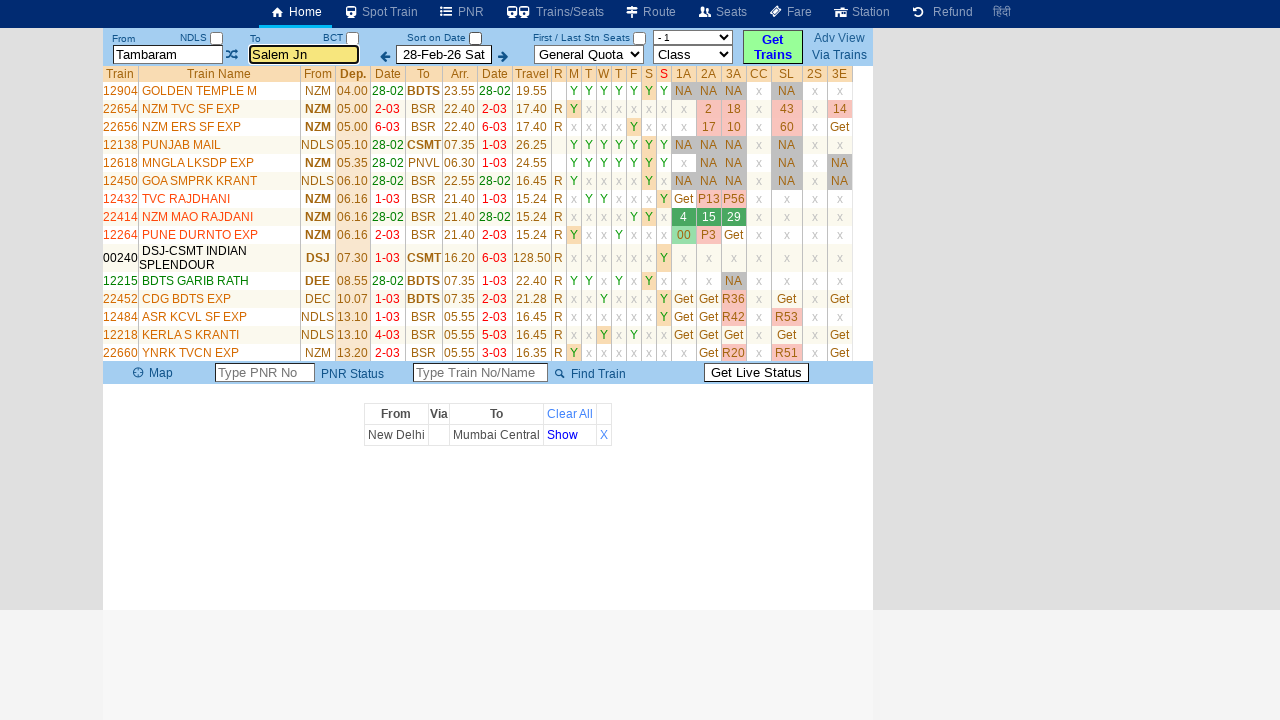

Pressed Tab to confirm destination station on input#txtStationTo
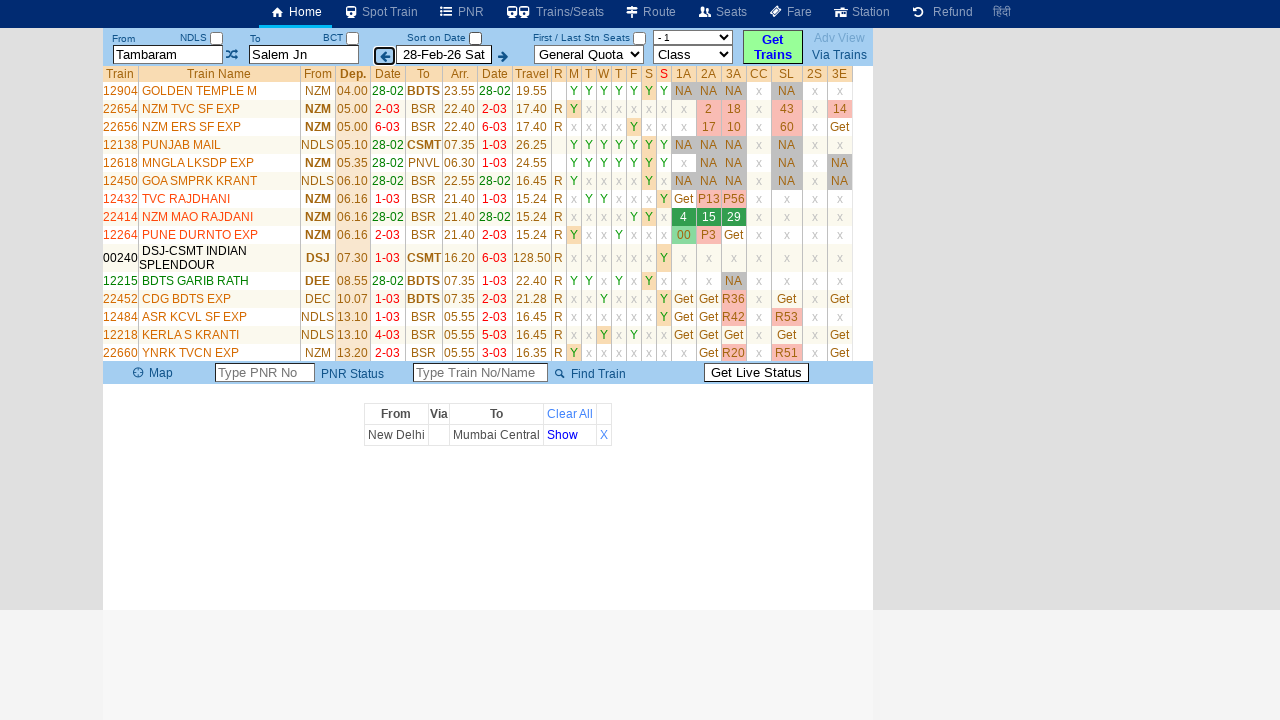

Clicked the search button to find trains at (773, 47) on #buttonFromTo
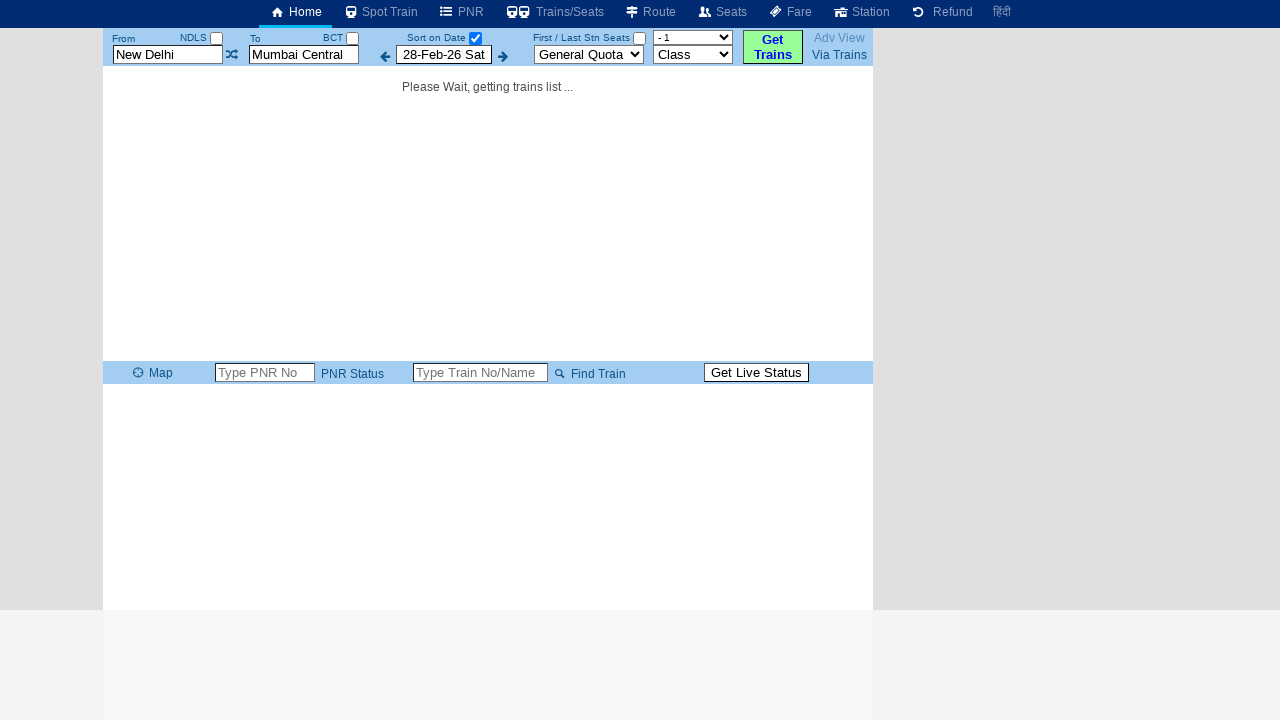

Train list results loaded successfully
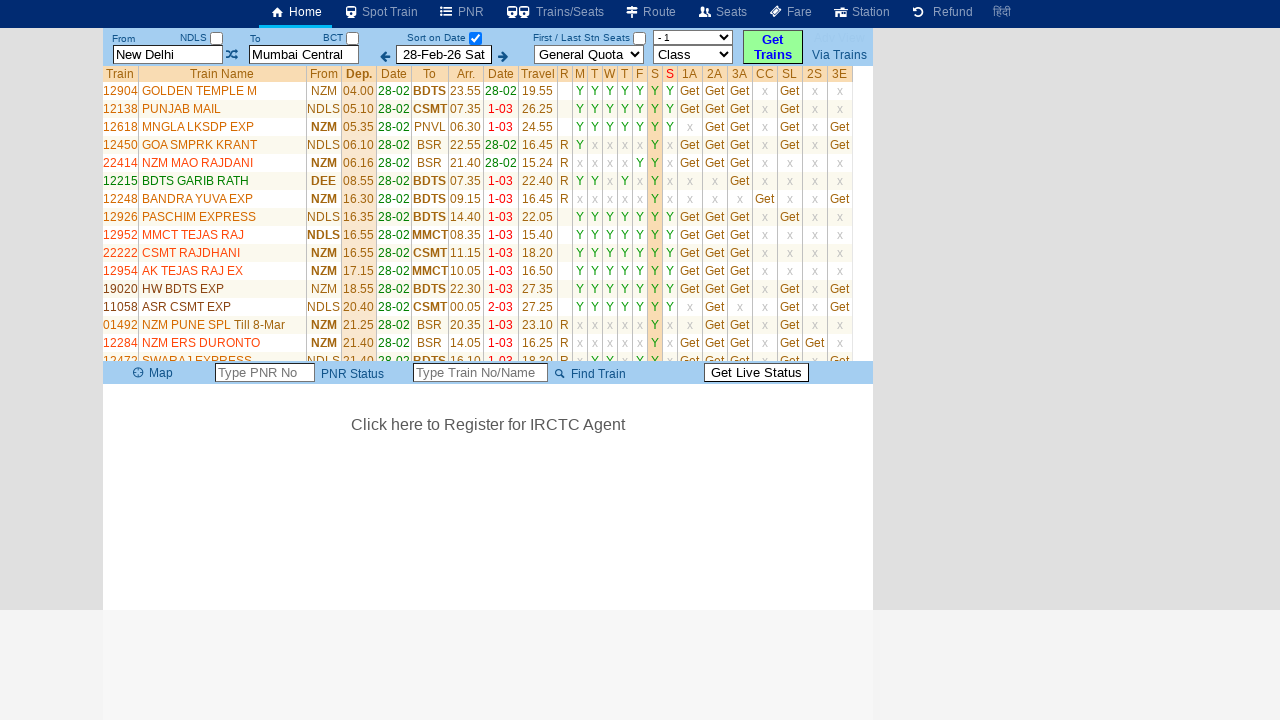

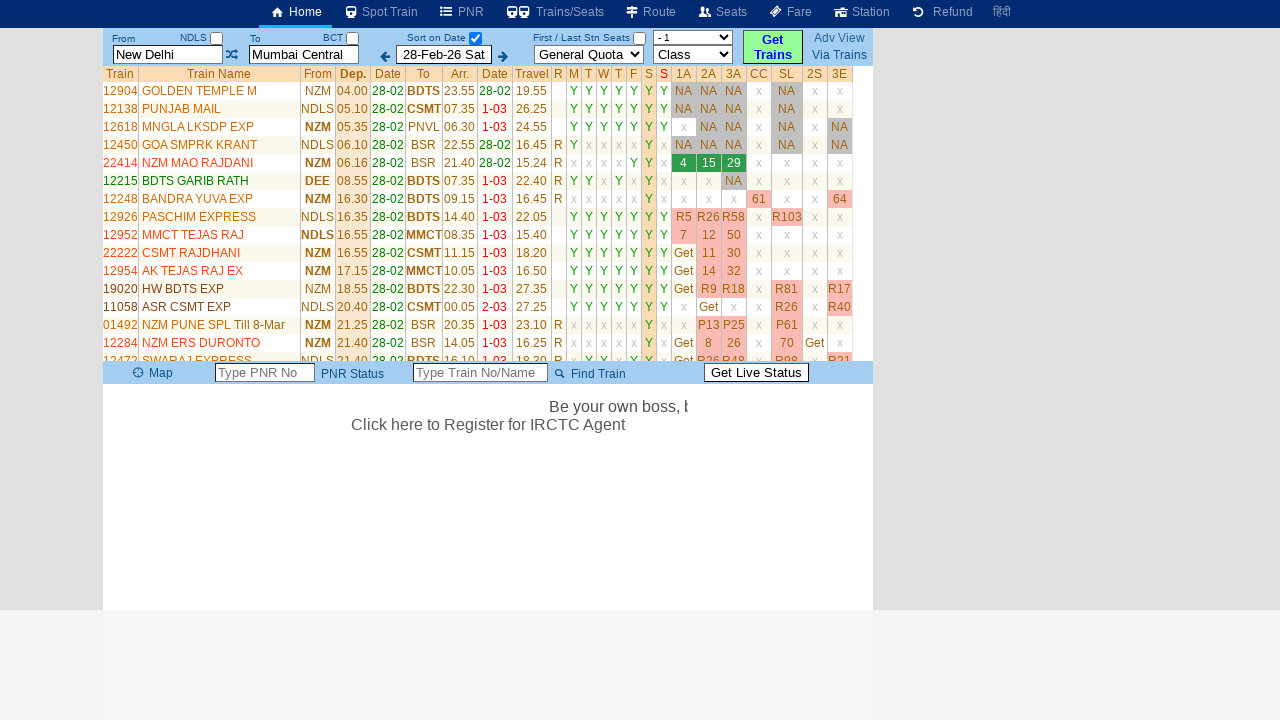